Tests switching from Node.js to Python documentation by hovering over the language selector and clicking the Python link, then verifying the URL contains "python"

Starting URL: https://playwright.dev/

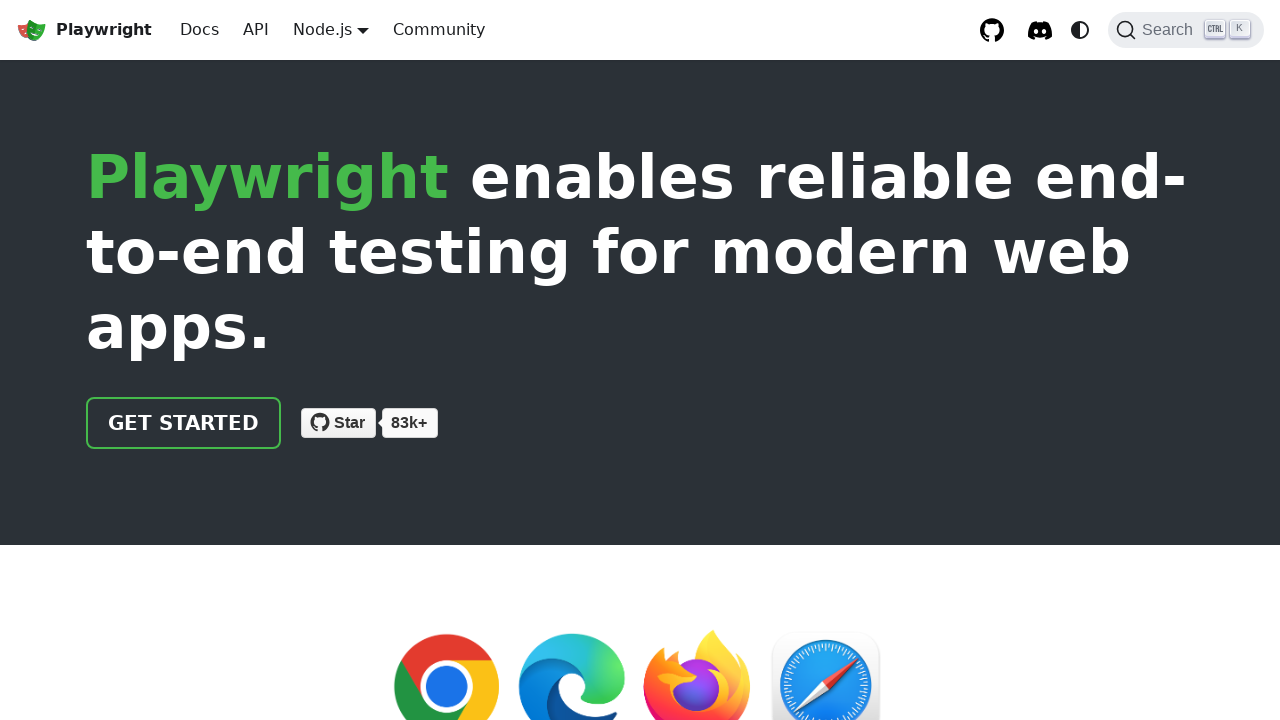

Hovered over Node.js language selector button to reveal language options at (322, 29) on internal:role=button[name="Node.js"i]
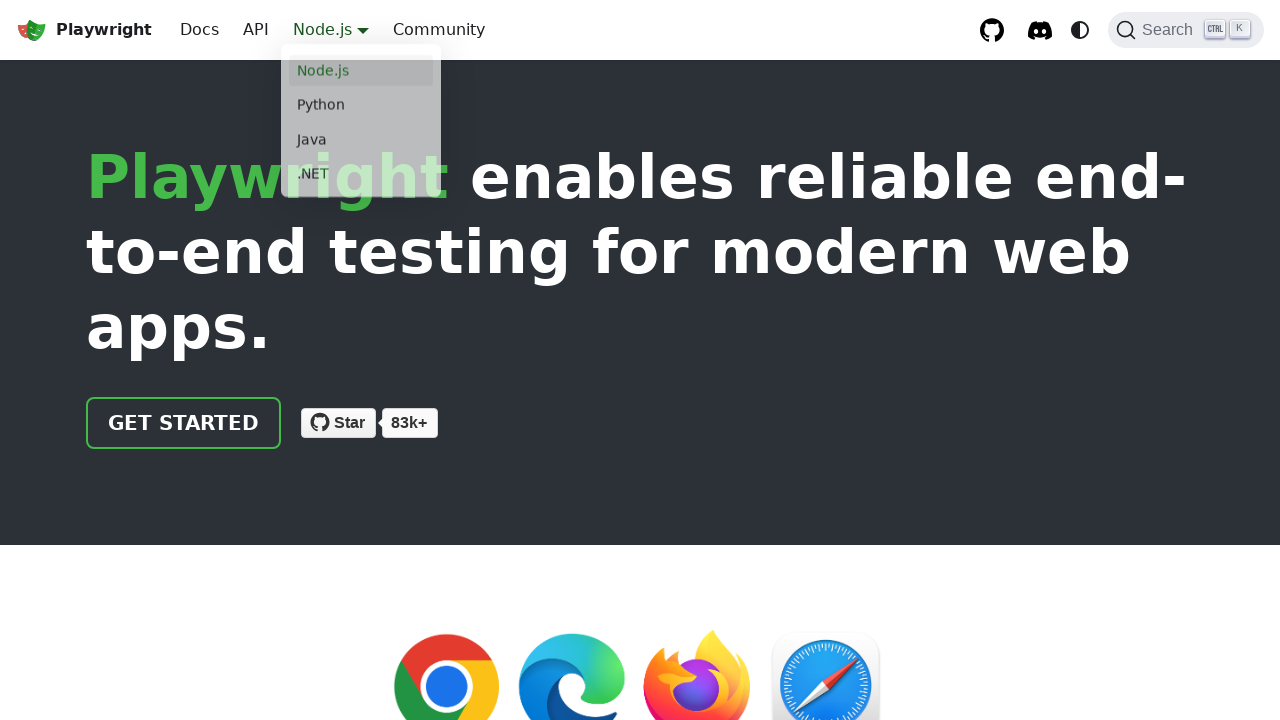

Clicked Python link in main navigation at (361, 108) on internal:label="Main"s >> internal:role=link[name="Python"i]
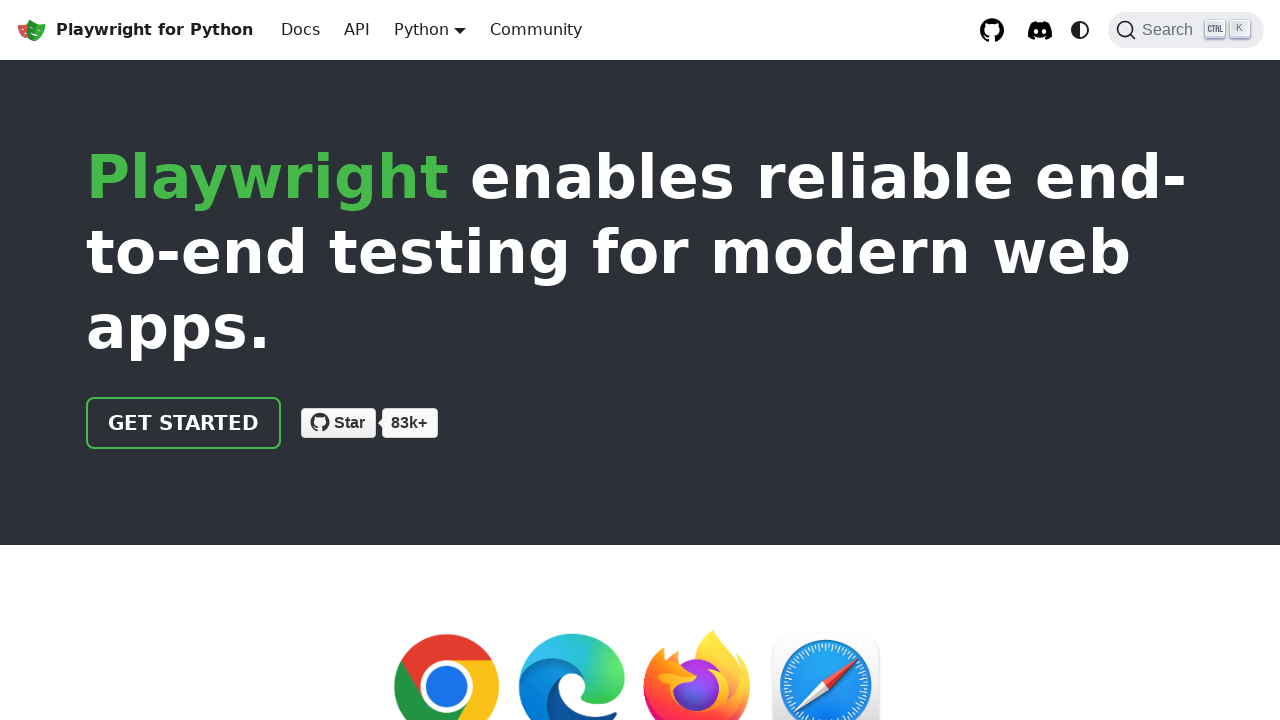

Successfully navigated to Python documentation (URL contains 'python')
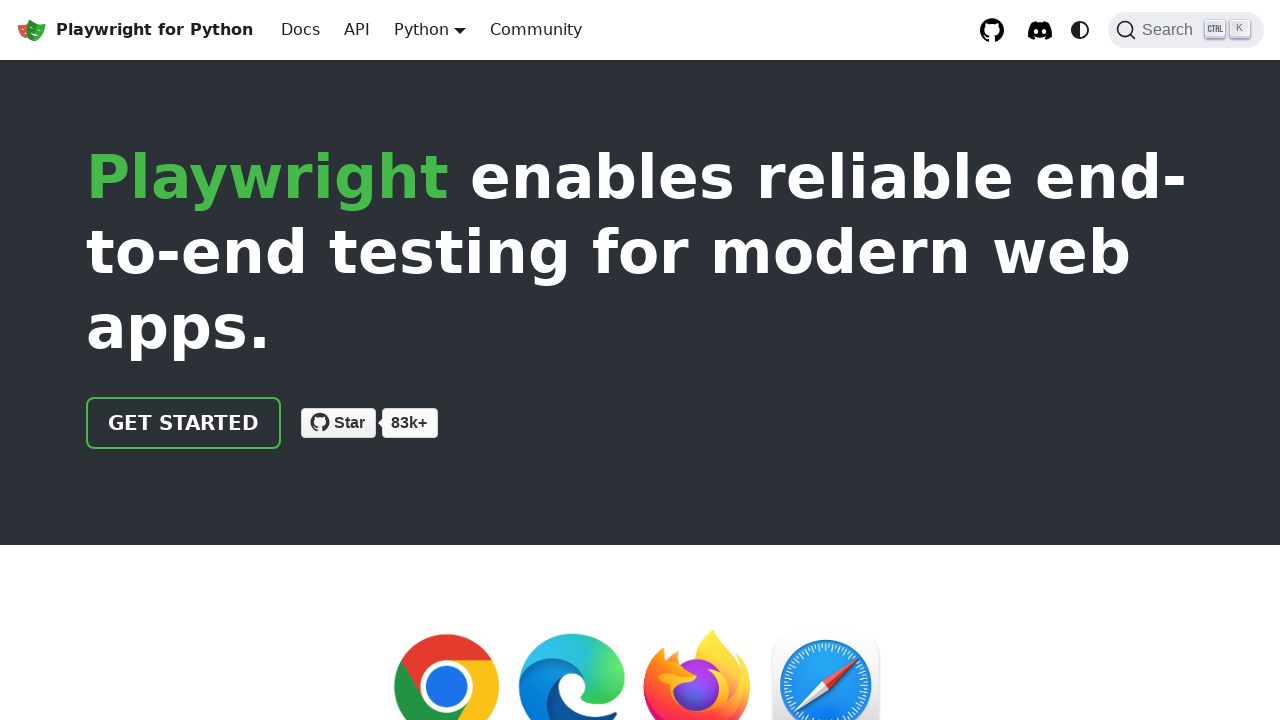

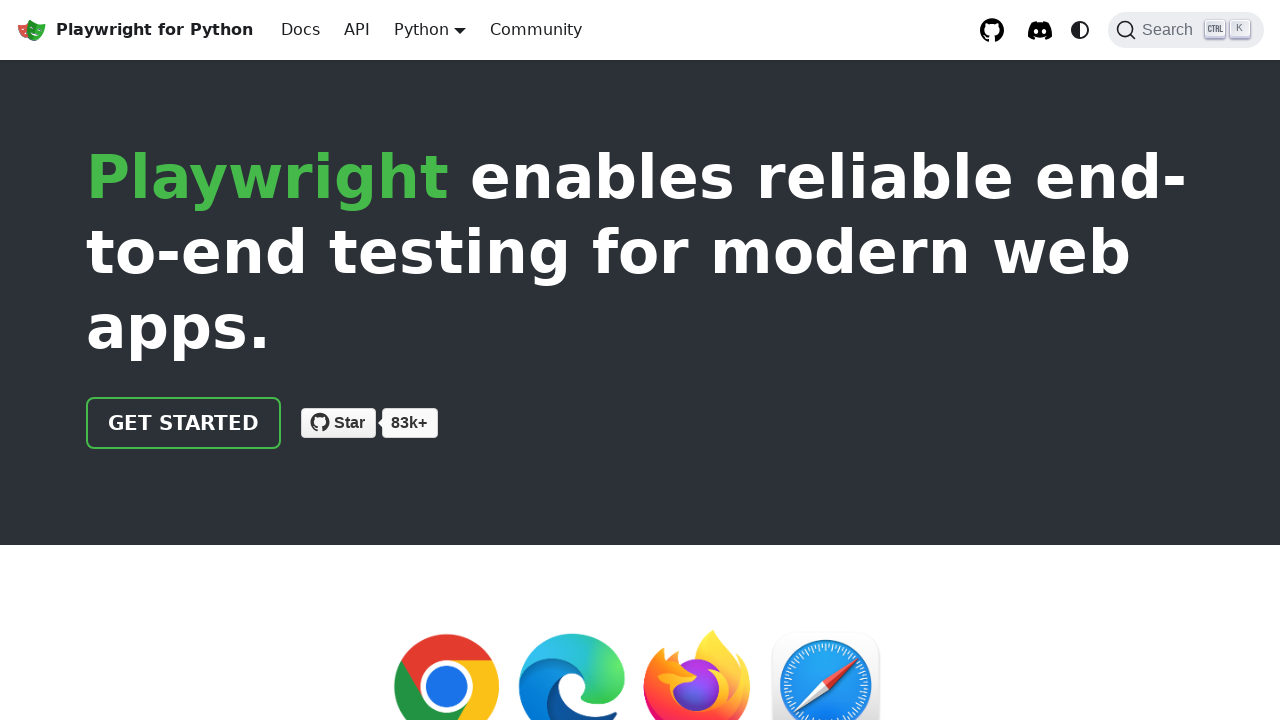